Performs a right-click (context click) action on a link element on the Omayo blog test page

Starting URL: http://omayo.blogspot.com/

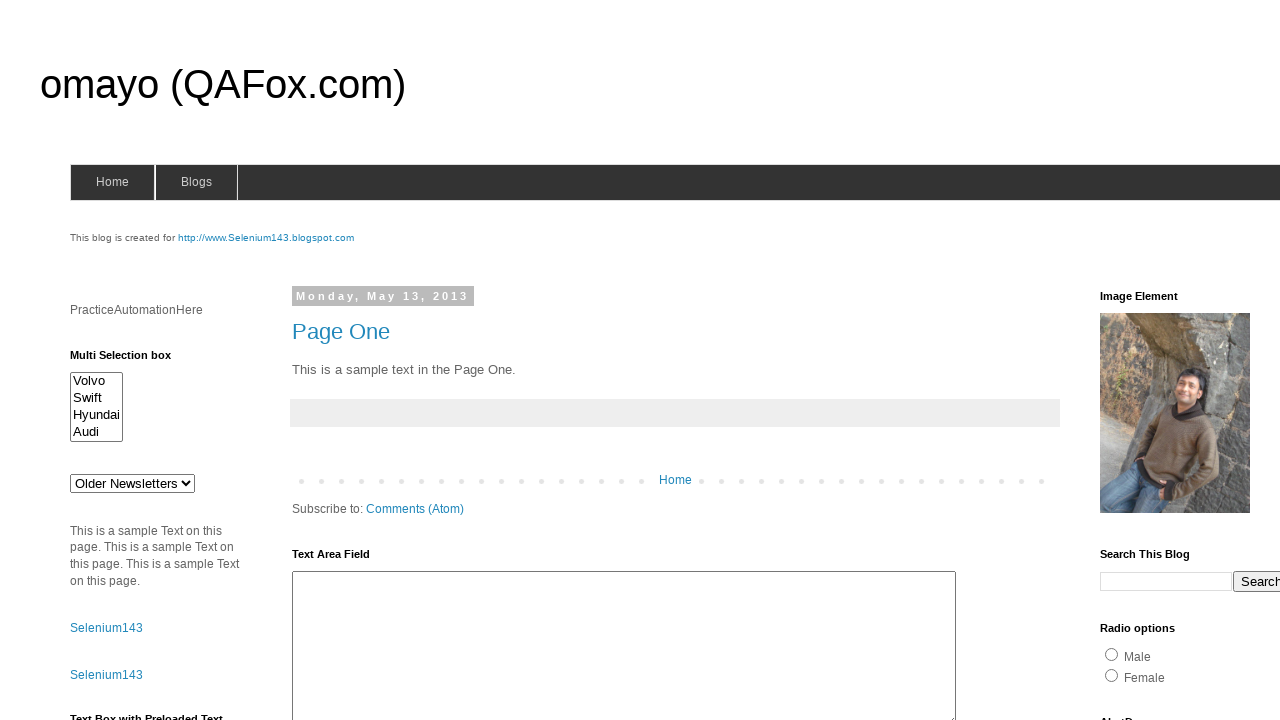

Navigated to Omayo blog test page
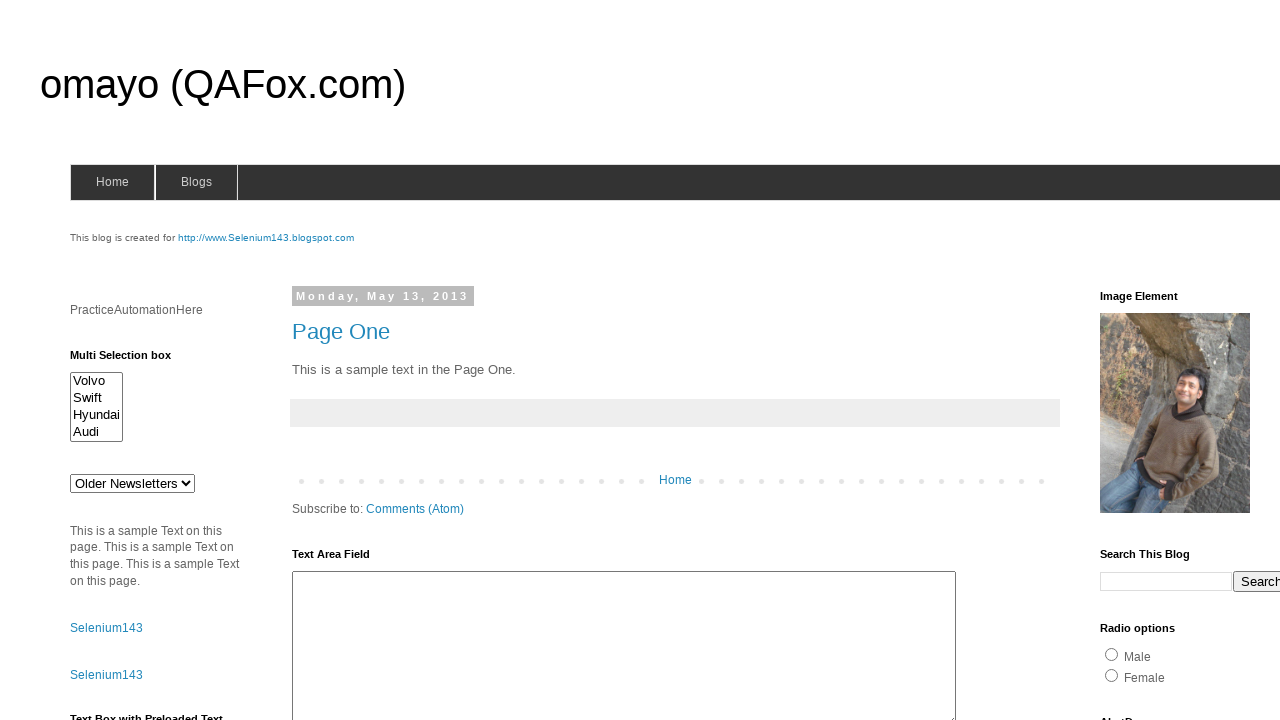

Located link element with id 'link1'
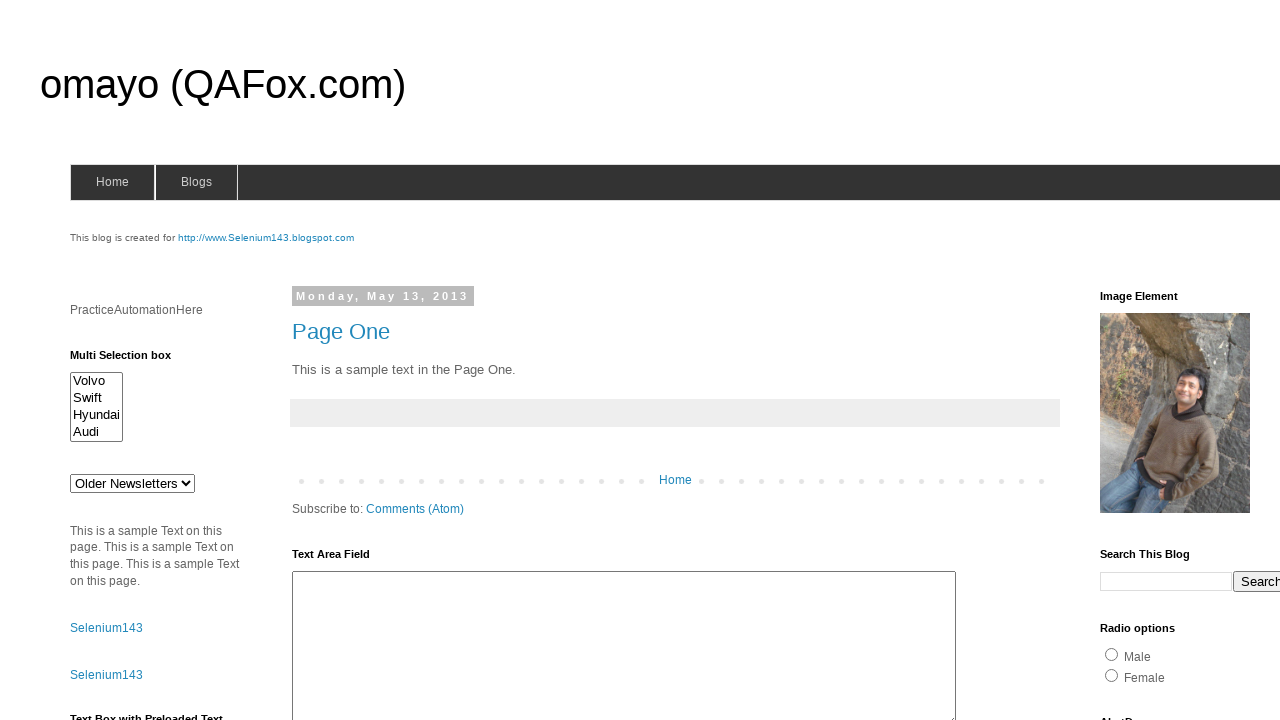

Performed right-click (context click) on link element at (106, 628) on #link1
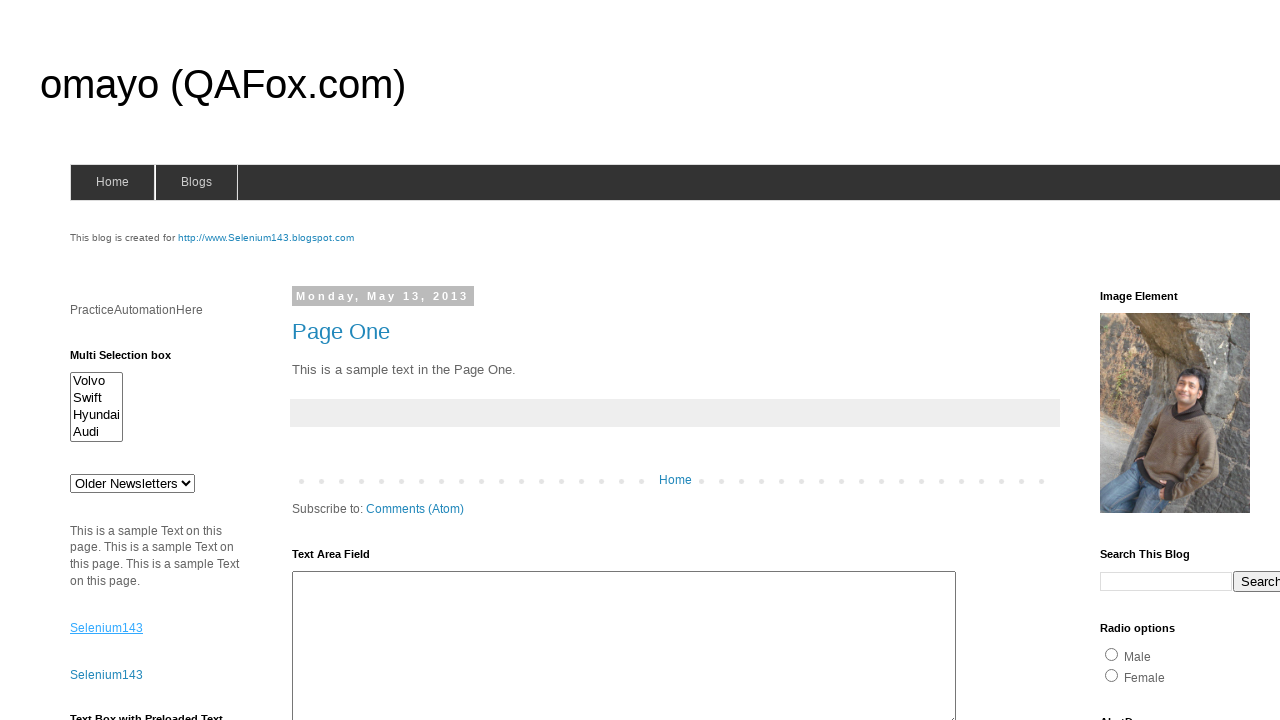

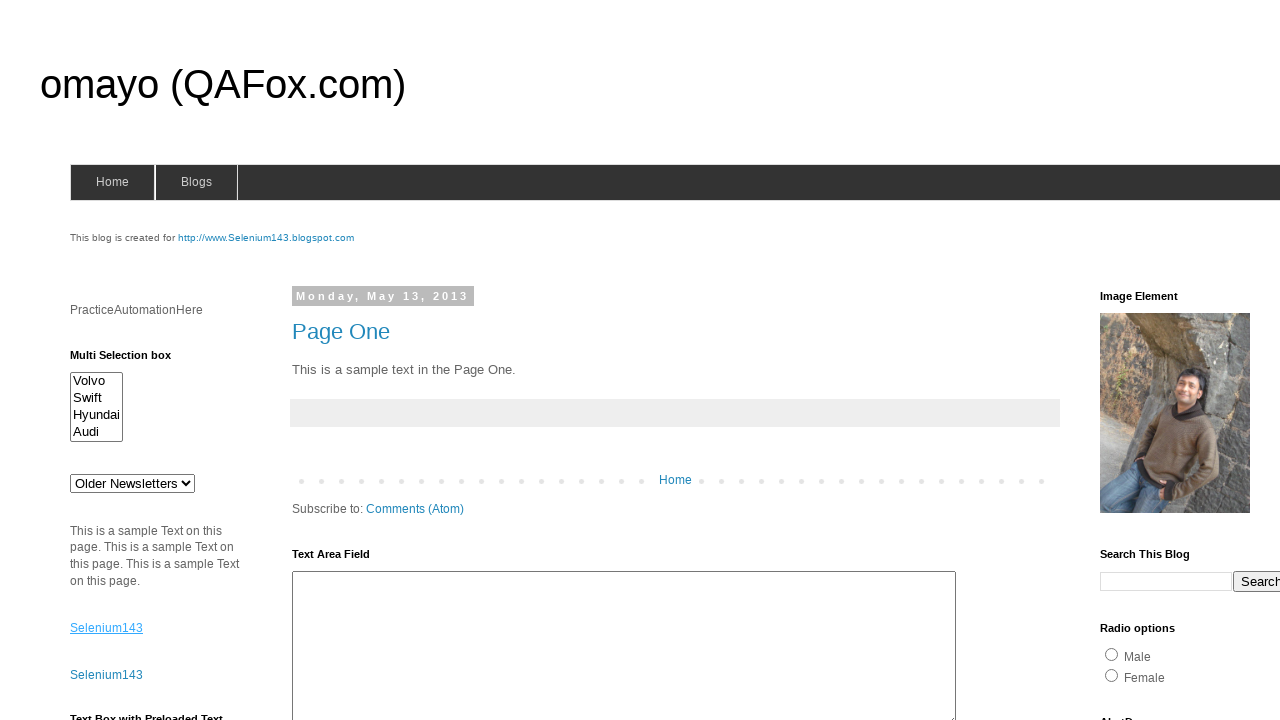